Tests JavaScript alert handling by clicking a button that triggers an alert, accepting the alert, and verifying the result message is displayed on the page.

Starting URL: http://the-internet.herokuapp.com/javascript_alerts

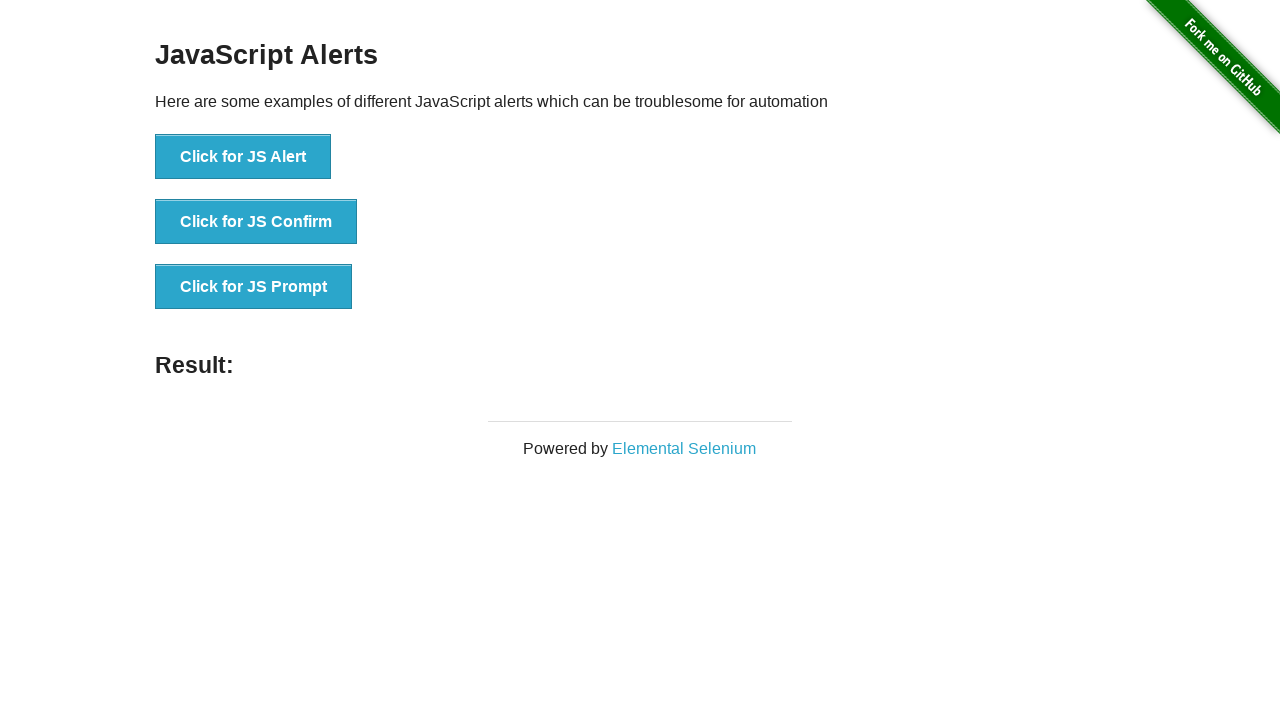

Set up dialog handler to automatically accept alerts
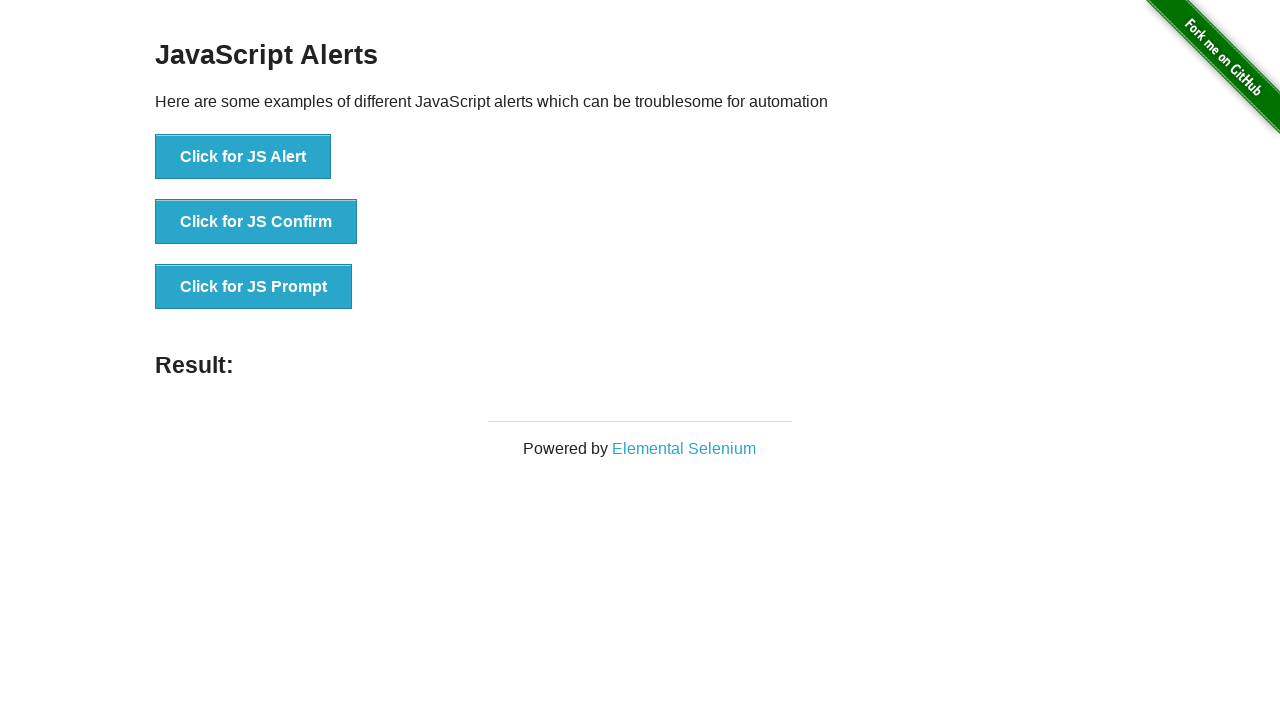

Clicked the first button to trigger JavaScript alert at (243, 157) on ul > li:nth-child(1) > button
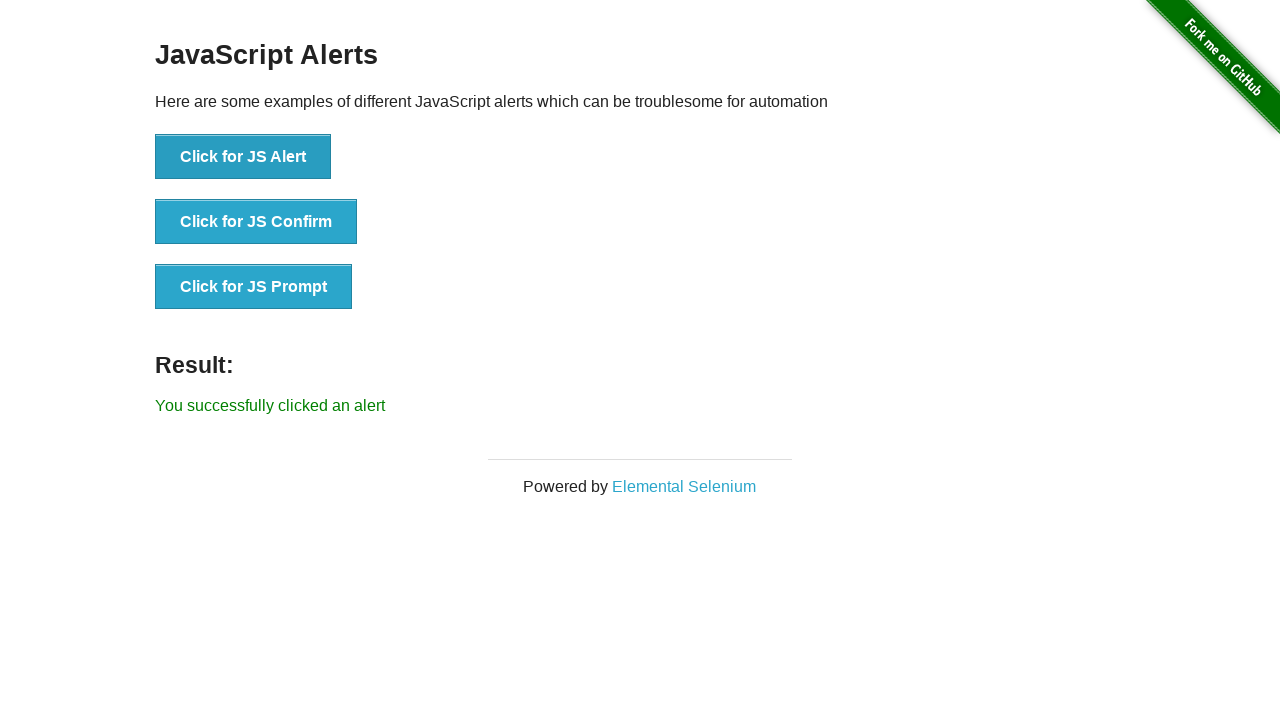

Result message appeared after alert was accepted
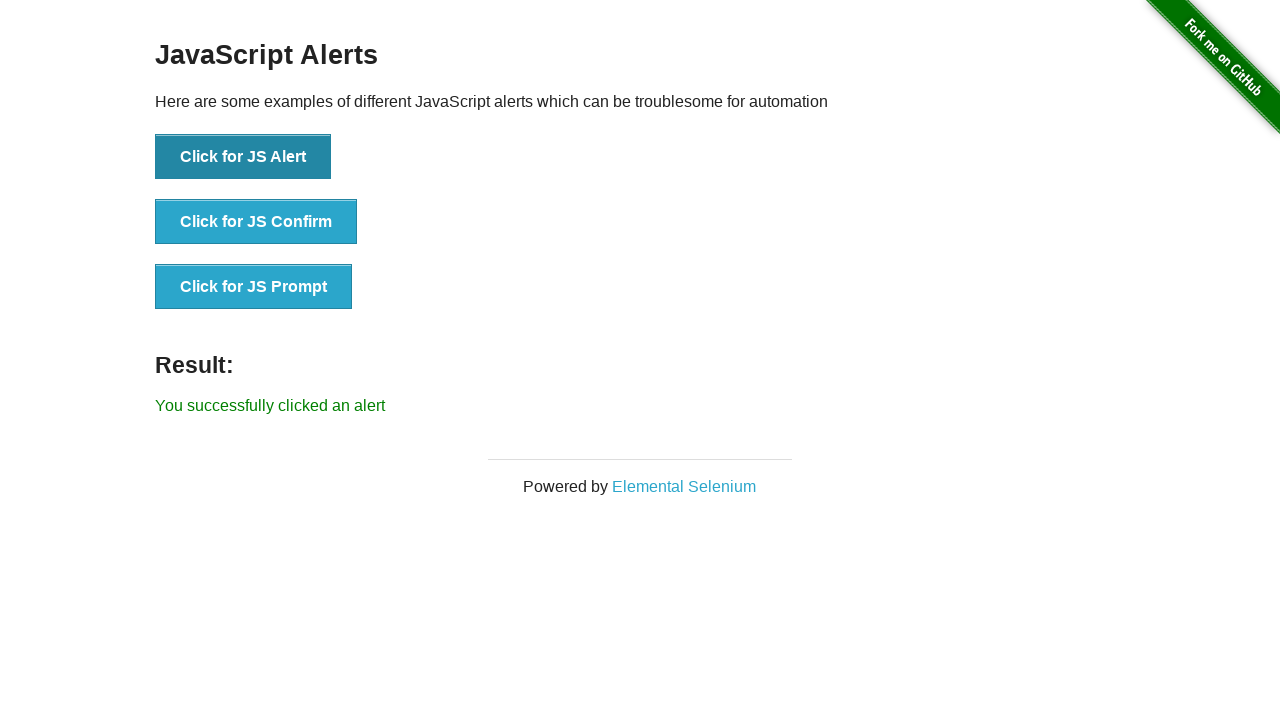

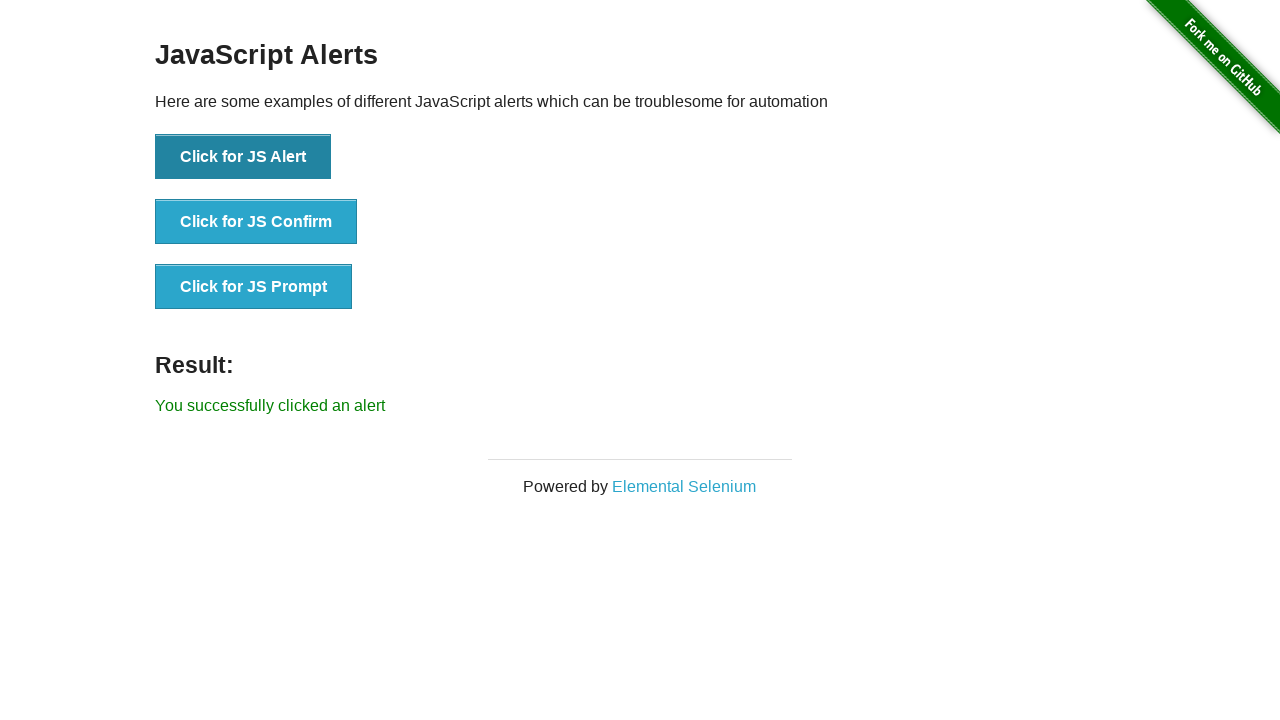